Tests JavaScript prompt alert handling by clicking on the alert with textbox tab, triggering the prompt, entering text into the prompt, accepting it, and verifying the confirmation message displays the entered text.

Starting URL: http://demo.automationtesting.in/Alerts.html

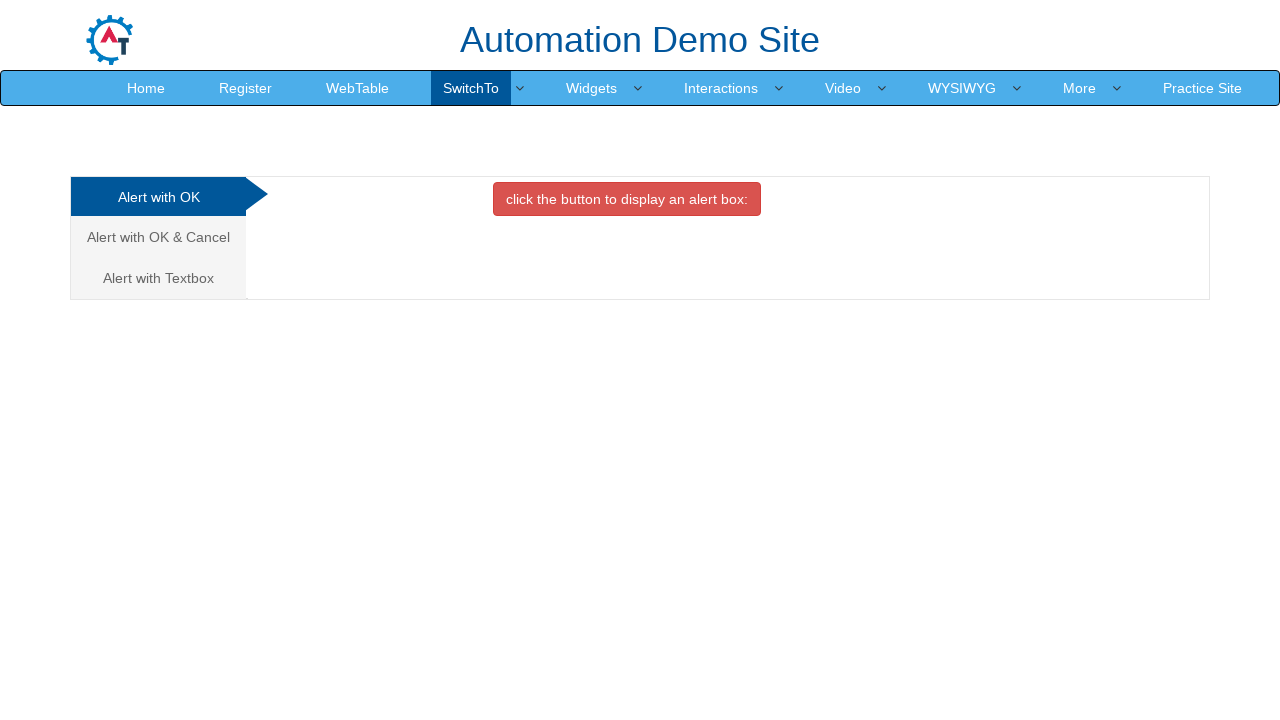

Clicked on 'Alert with Textbox' tab at (158, 278) on xpath=//a[contains(text(),'Alert with Textbox')]
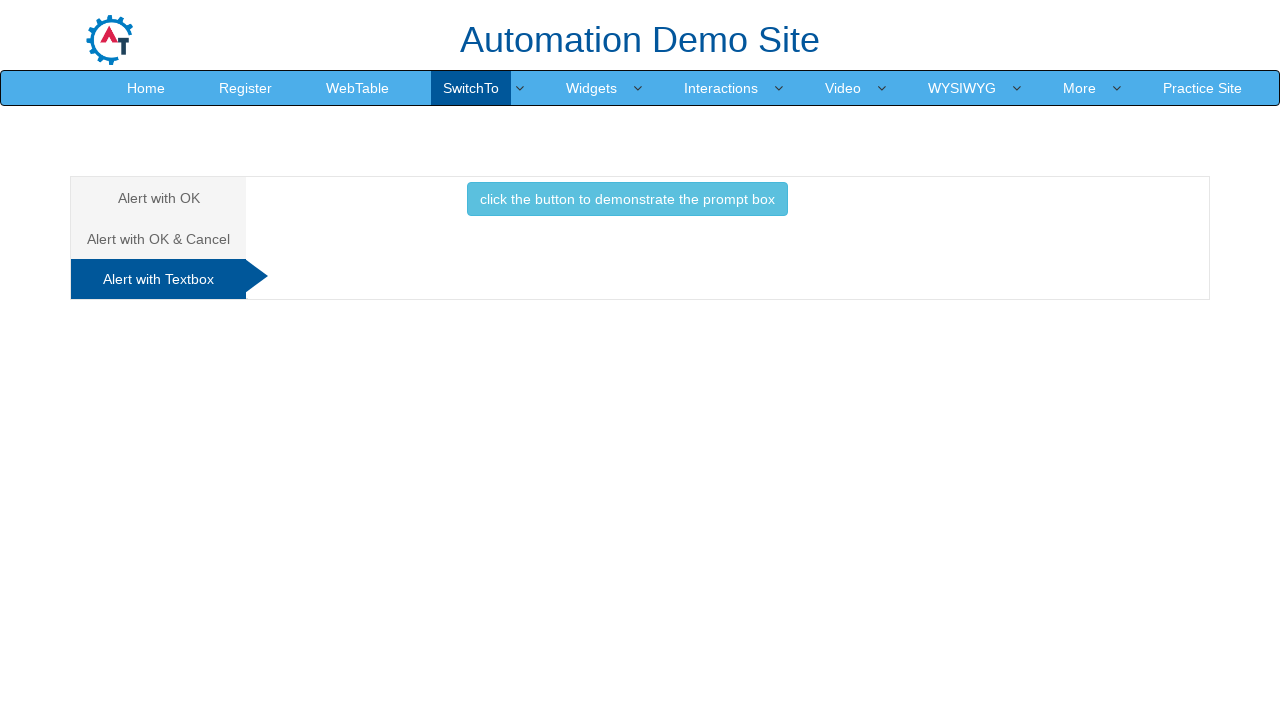

Clicked button to demonstrate the prompt box at (627, 199) on xpath=//button[contains(text(),'click the button to demonstrate the prompt box')
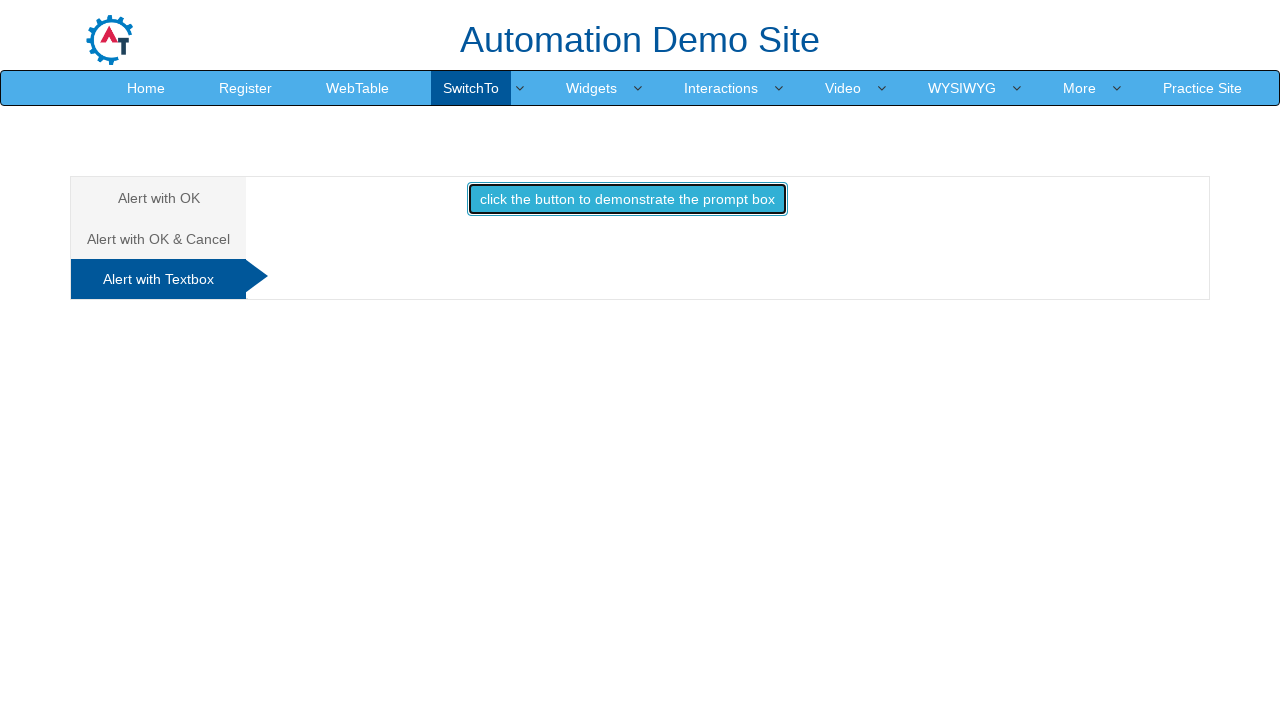

Set up dialog handler to accept prompt with text 'Tom Peter'
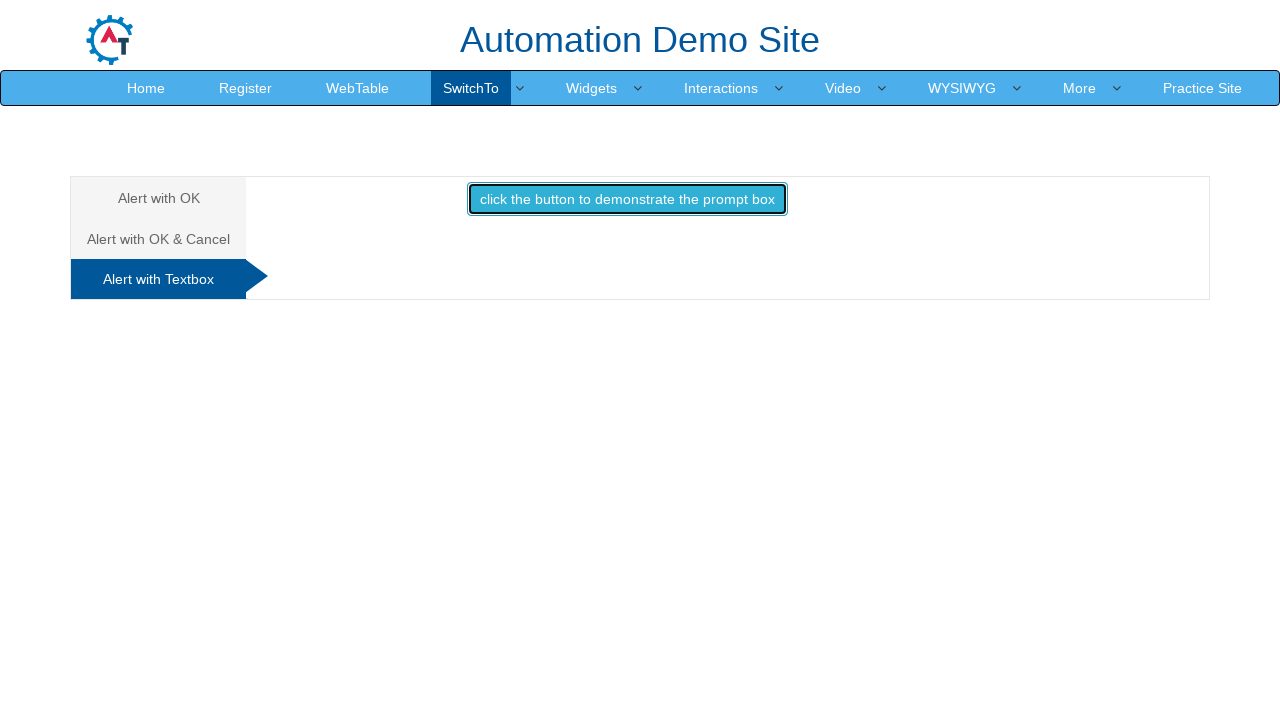

Re-clicked button to trigger the dialog with handler active at (627, 199) on xpath=//button[contains(text(),'click the button to demonstrate the prompt box')
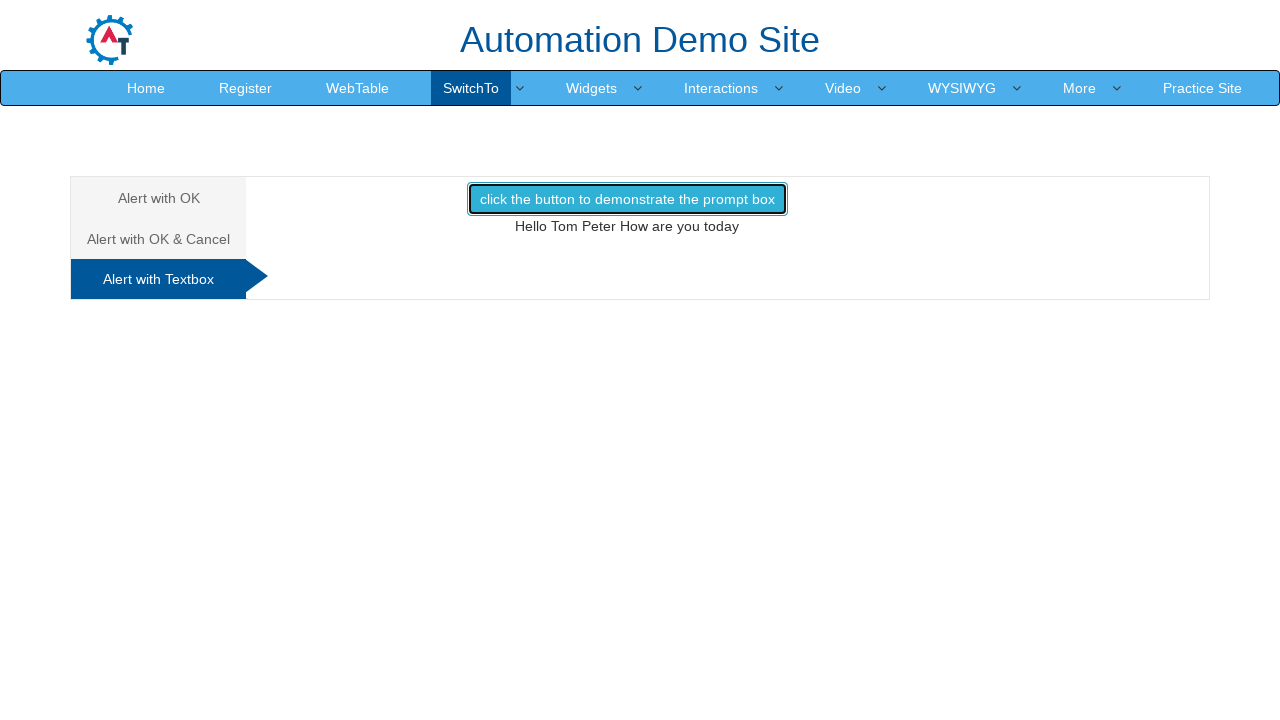

Waited for confirmation message element to load
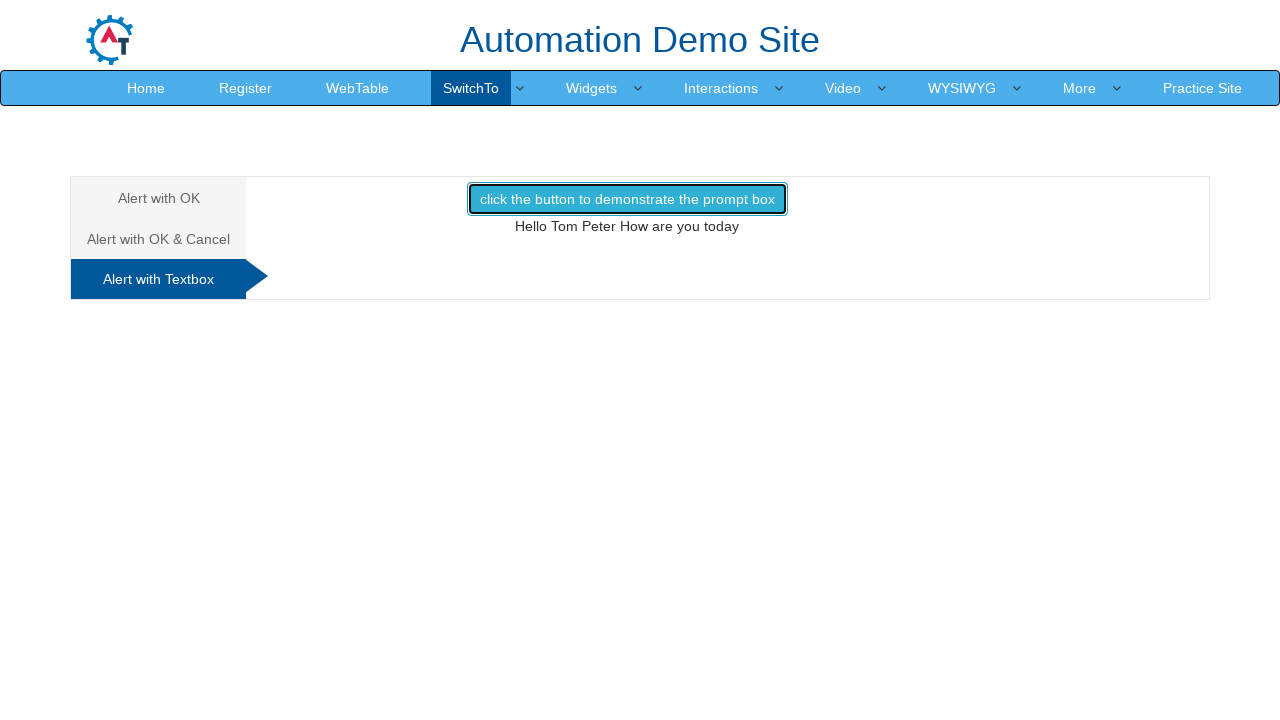

Retrieved confirmation message text
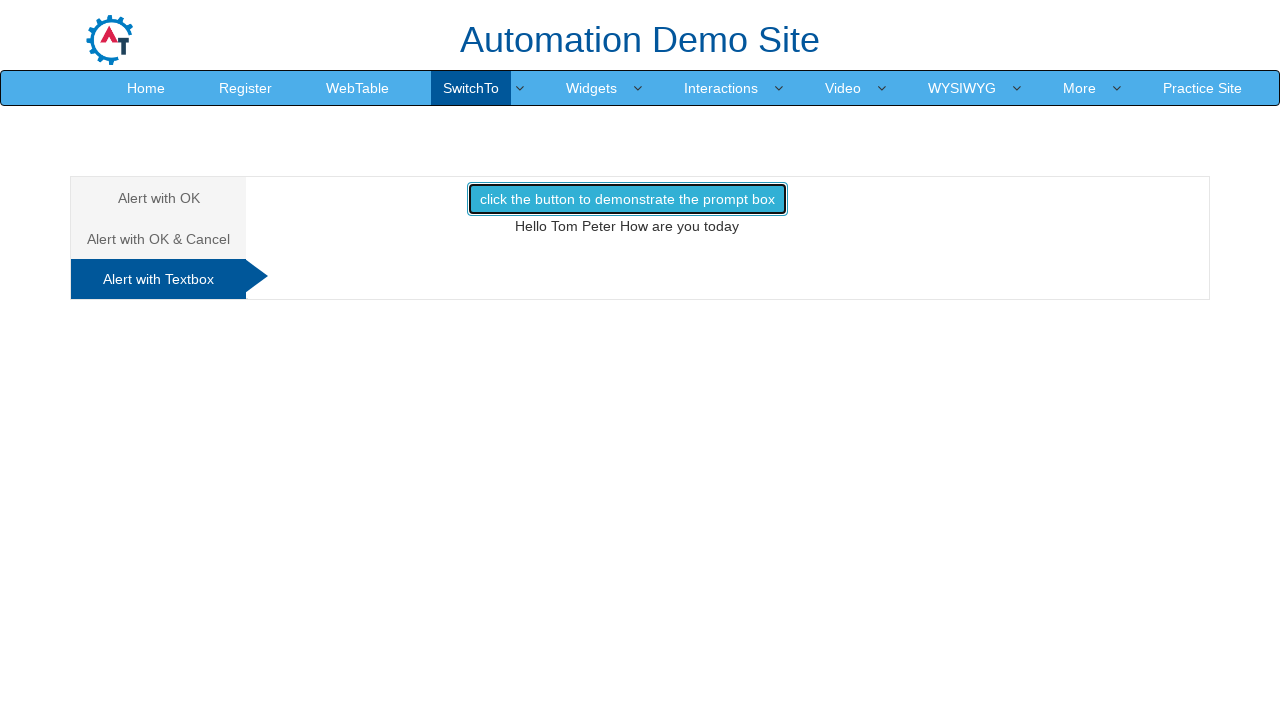

Verified confirmation message contains 'Tom Peter'
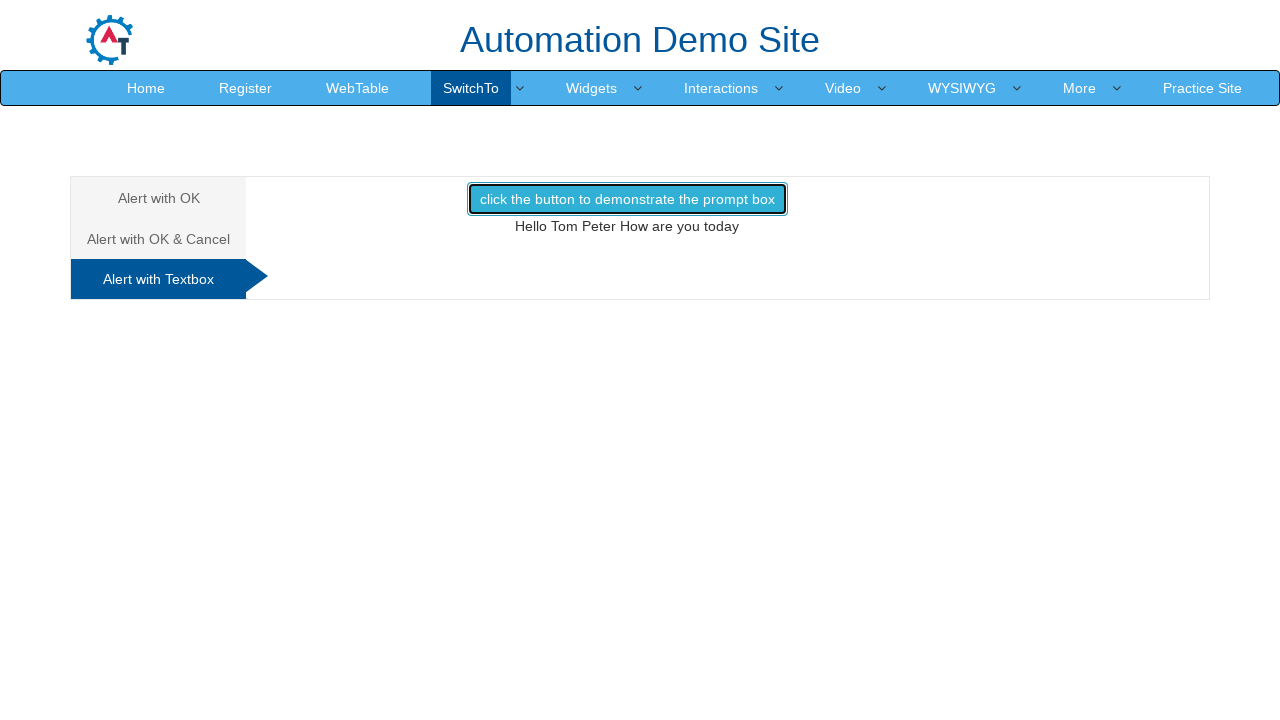

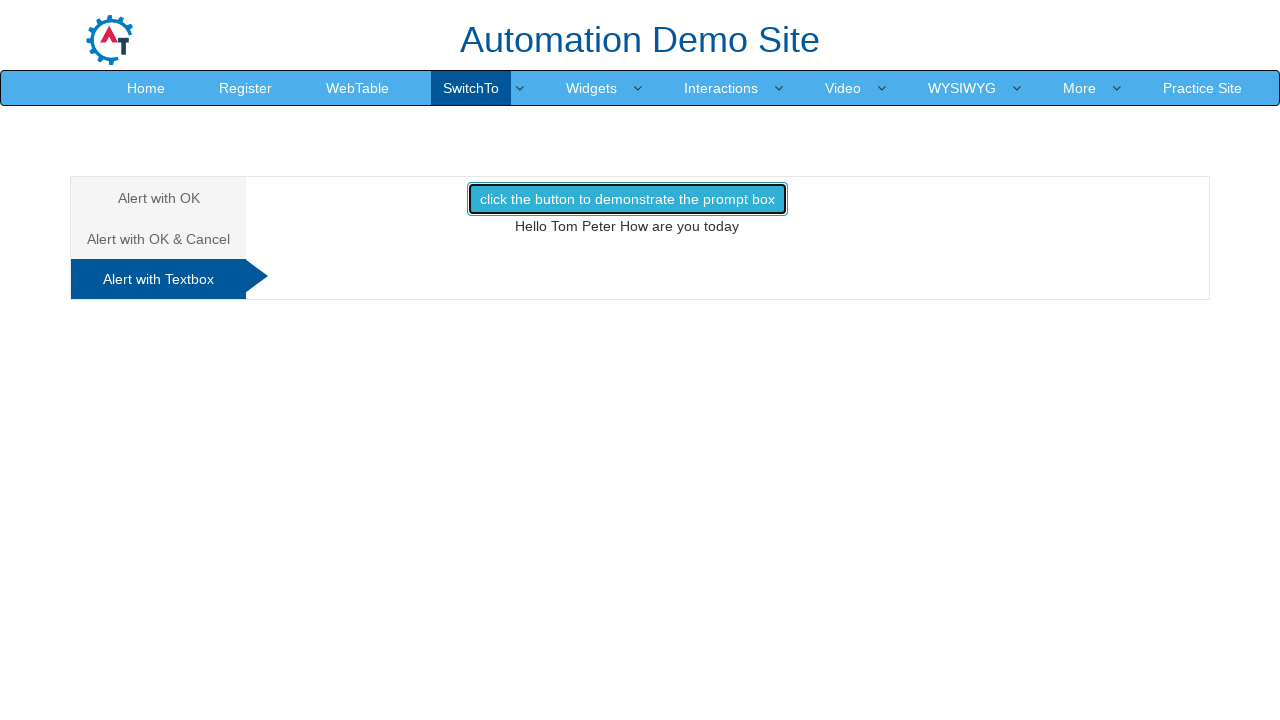